Opens YouTube website and maximizes the browser window. This is a basic browser automation test demonstrating navigation and window management.

Starting URL: https://www.youtube.com/

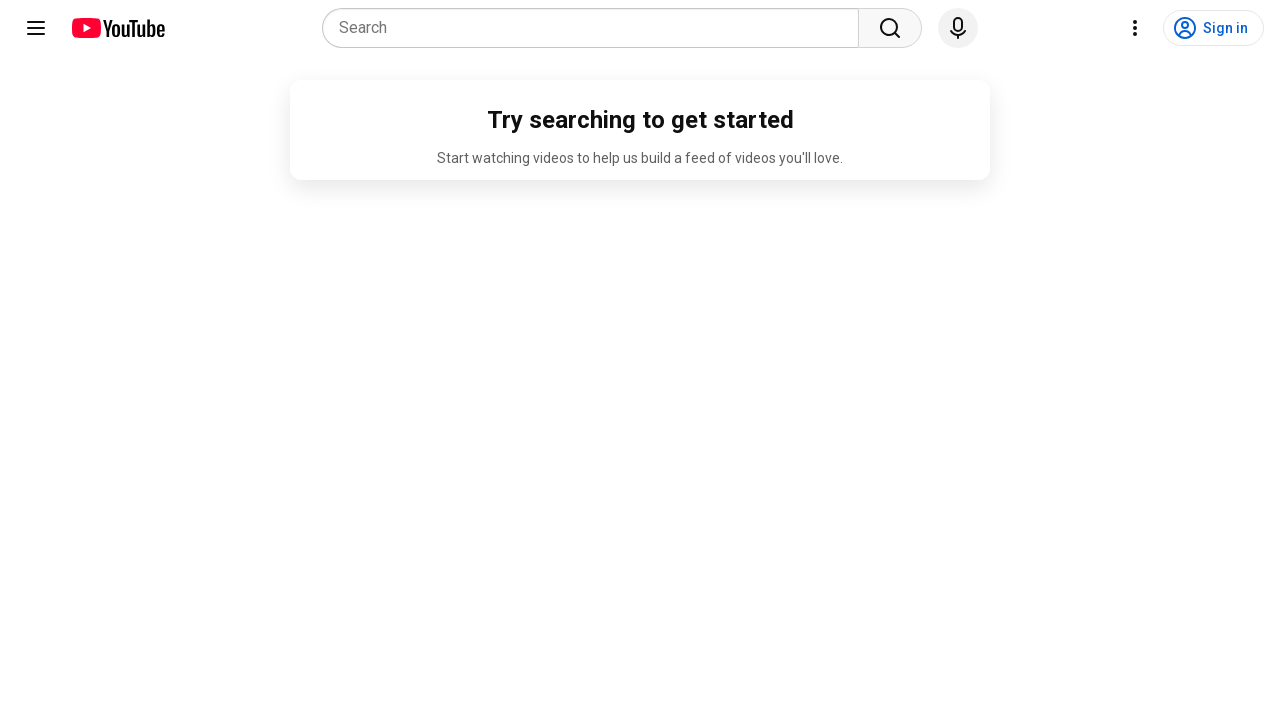

Set browser window to 1920x1080 resolution
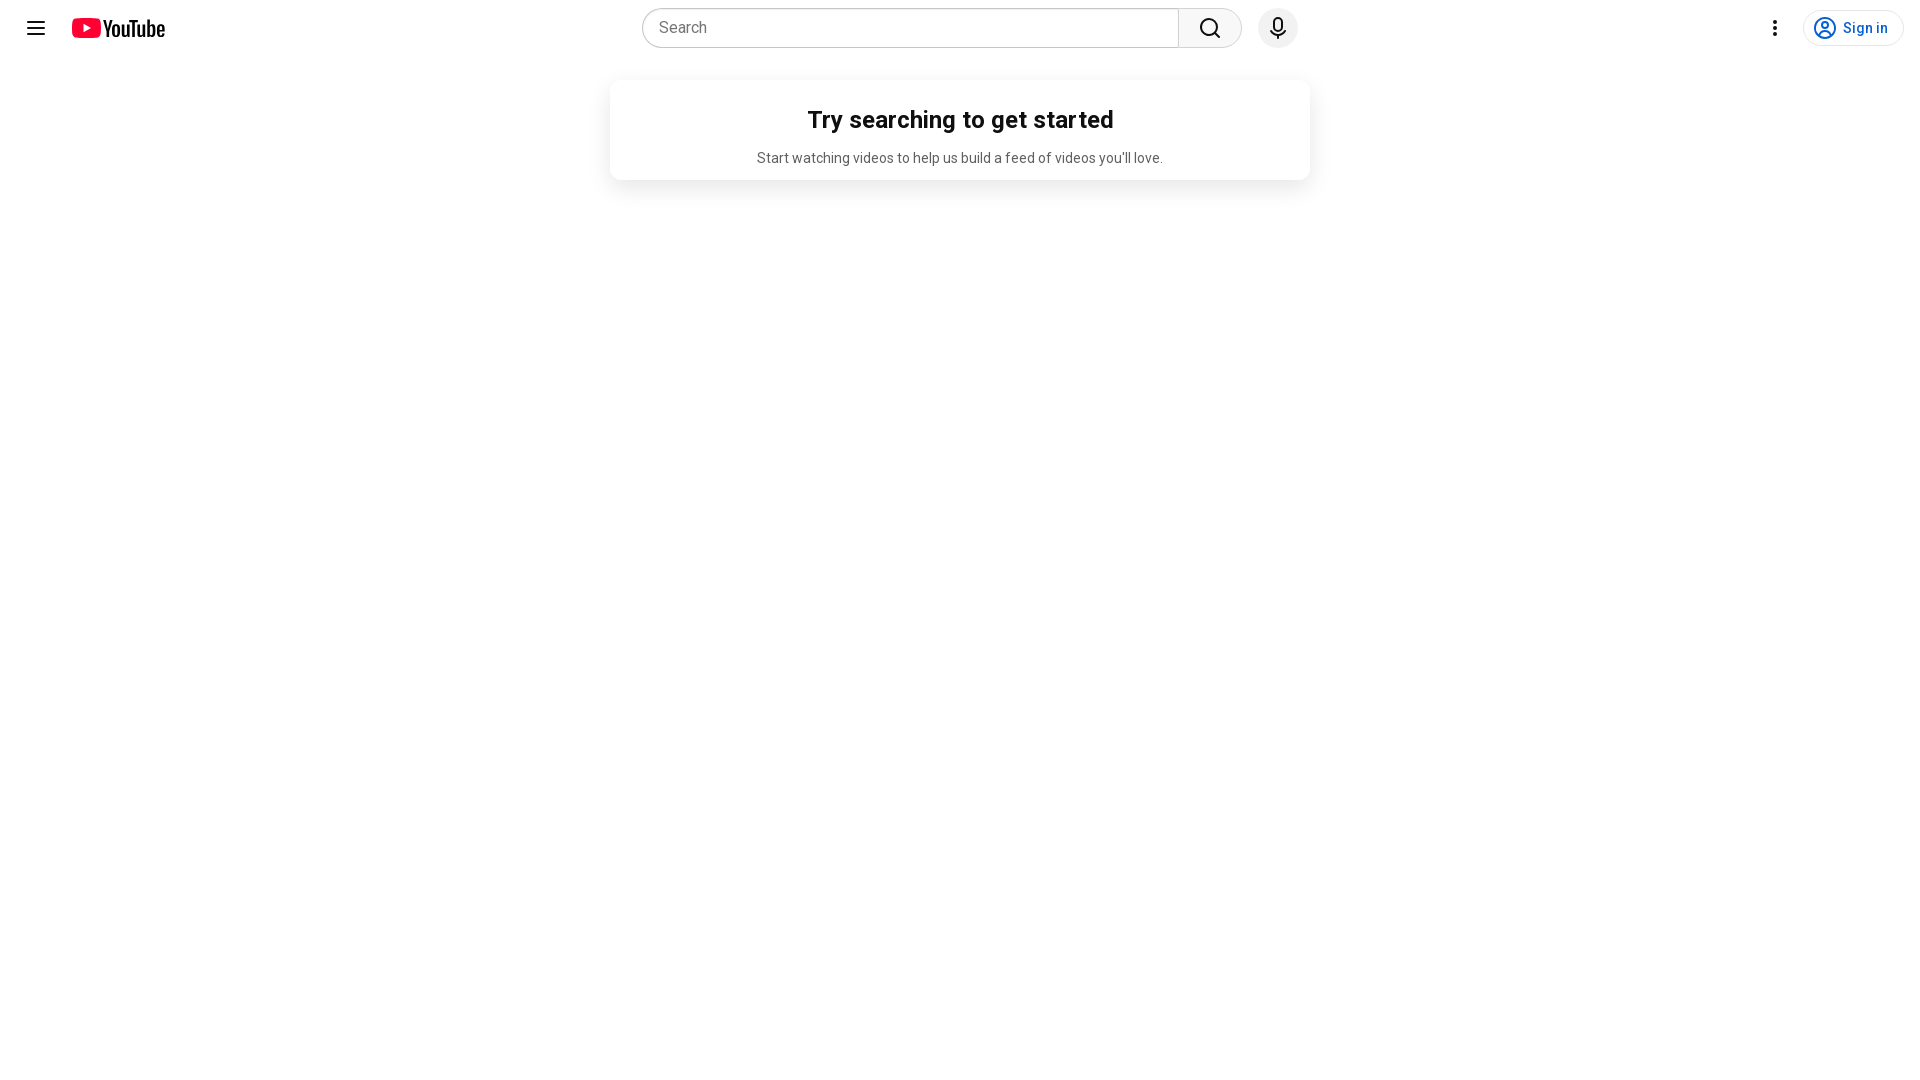

YouTube page loaded (domcontentloaded)
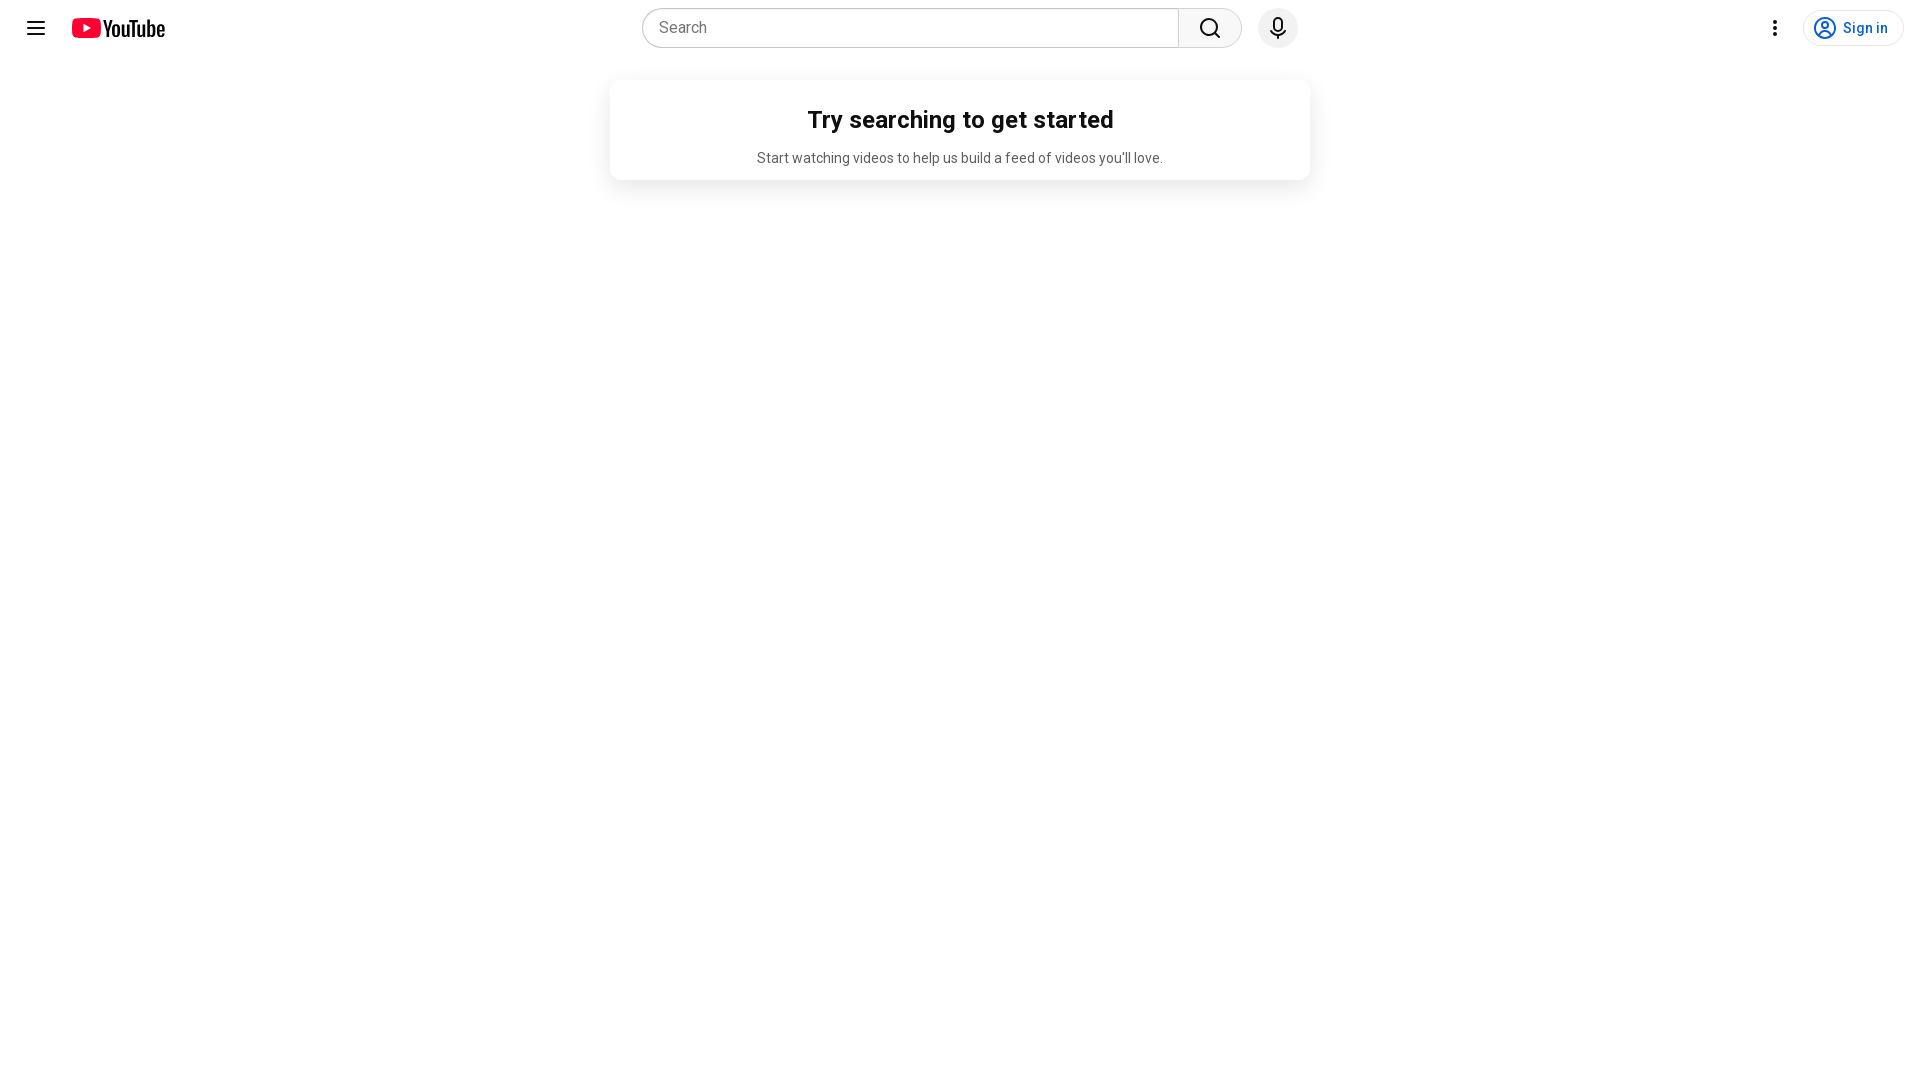

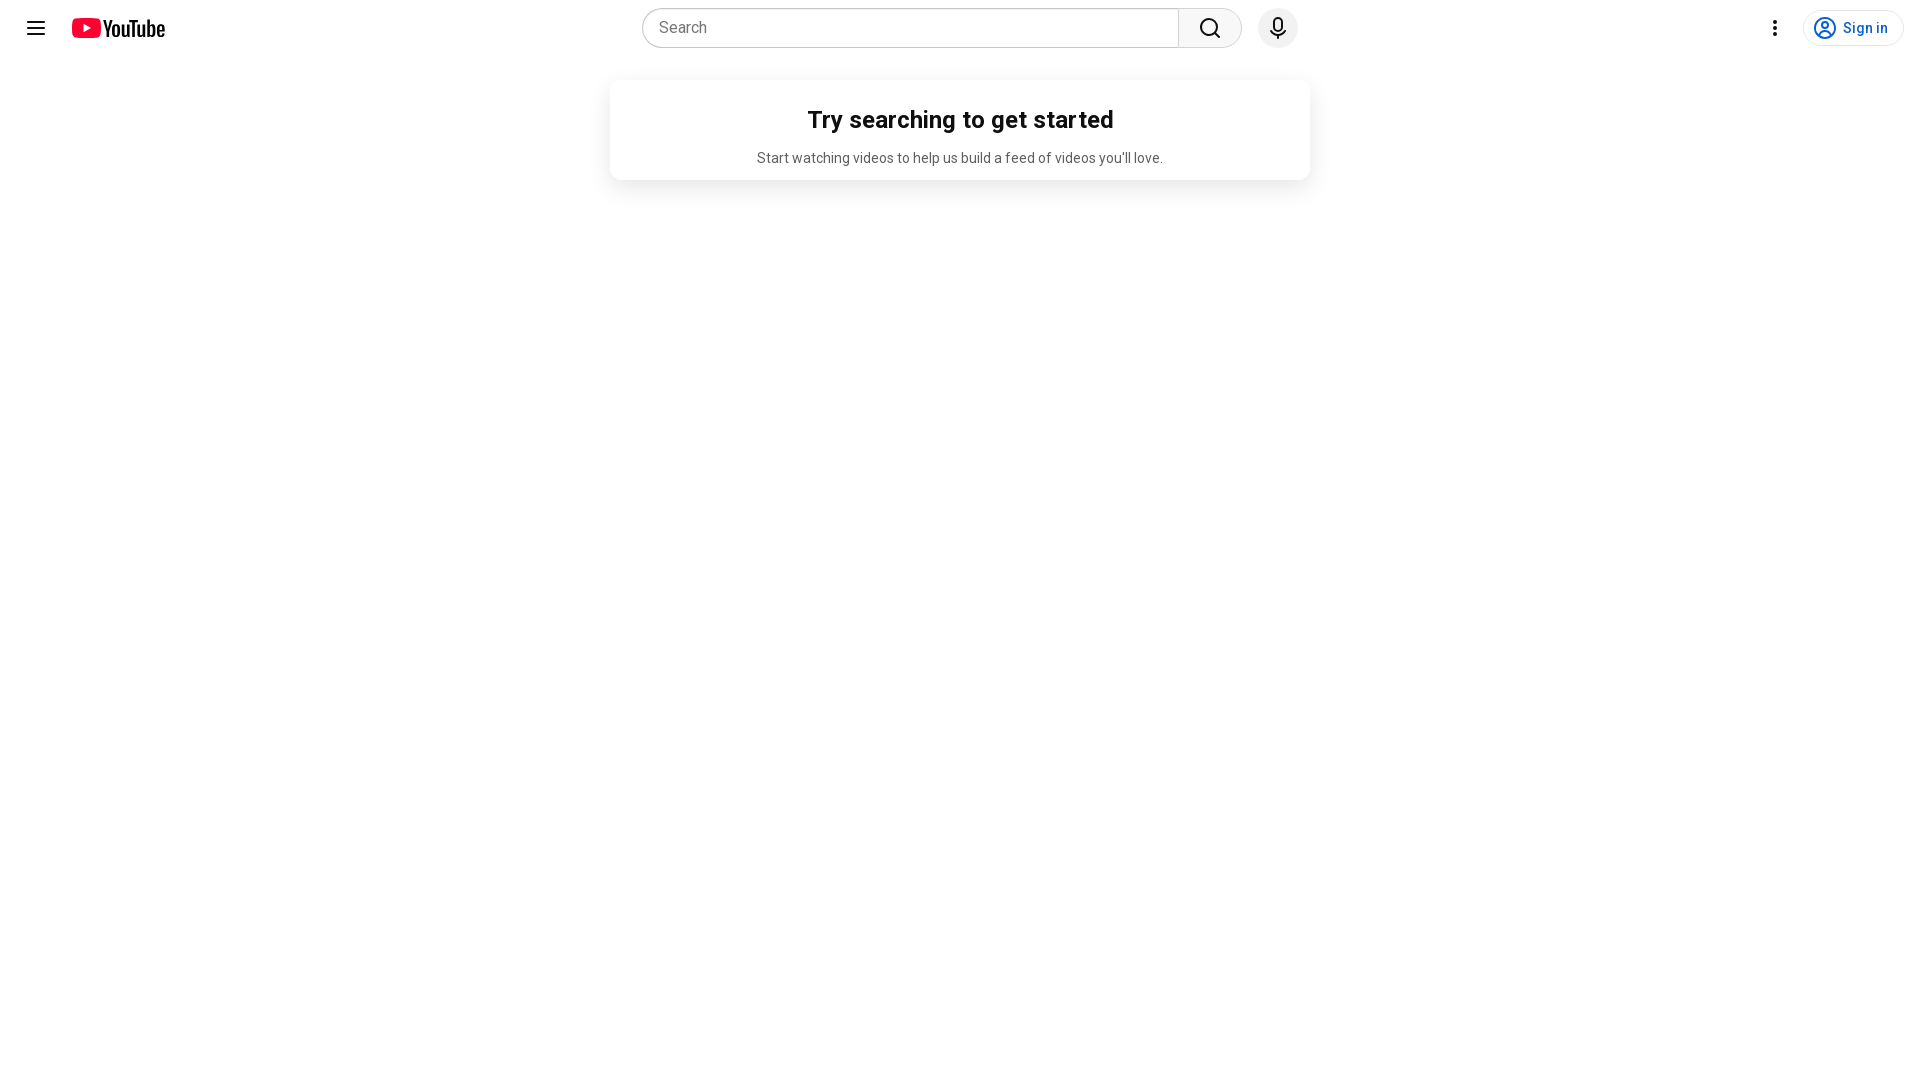